Tests iframe functionality by switching between two frames on the page and verifying that content within each frame is accessible by reading the sample heading text.

Starting URL: https://demoqa.com/frames

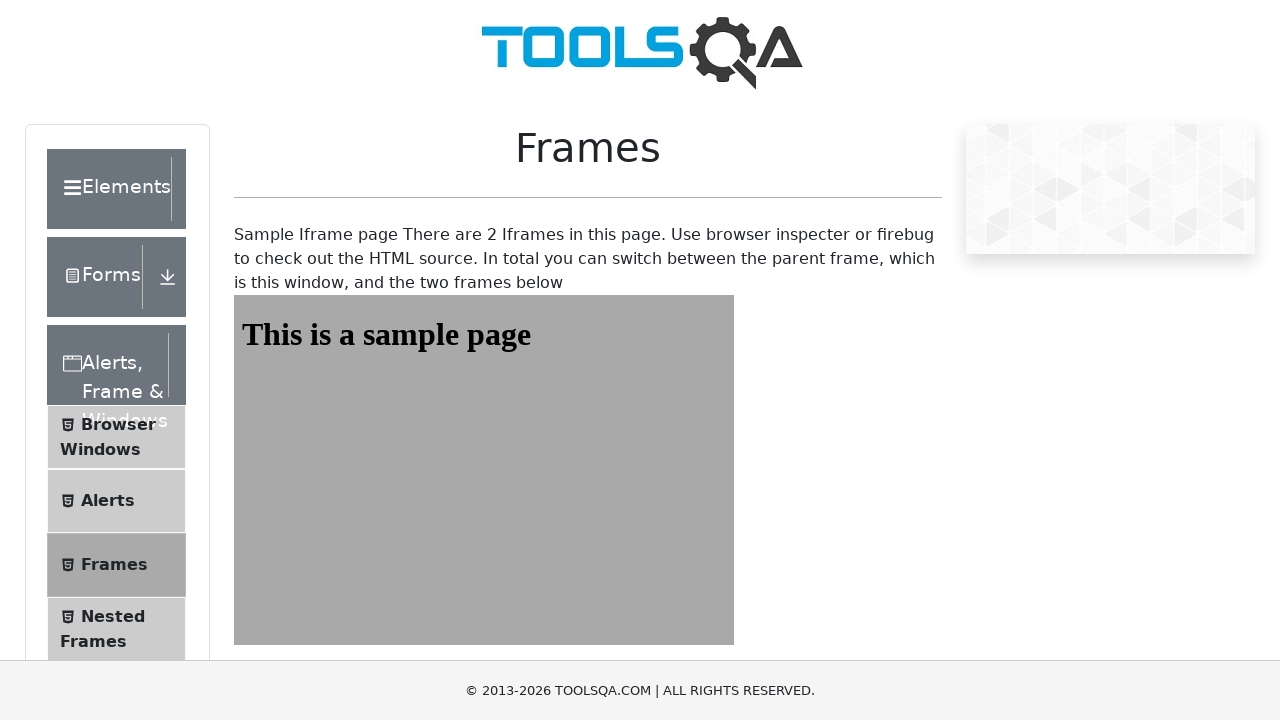

Navigated to https://demoqa.com/frames
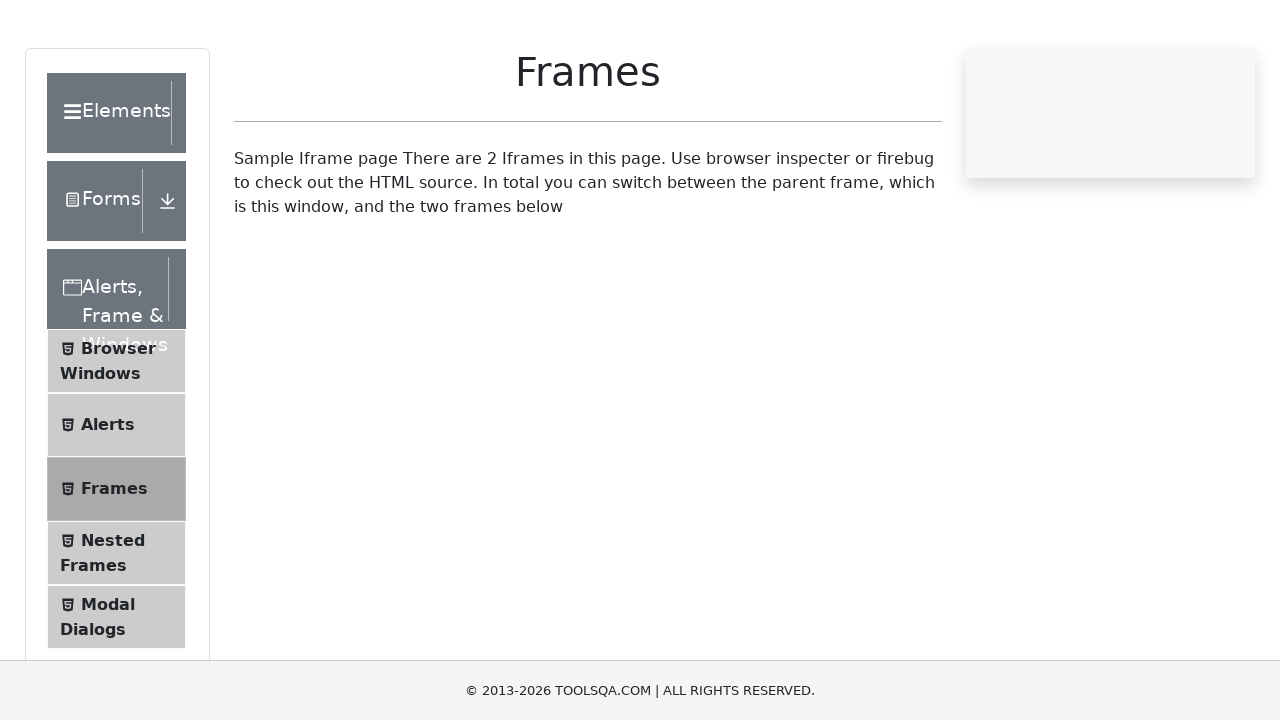

Located first frame with ID 'frame1'
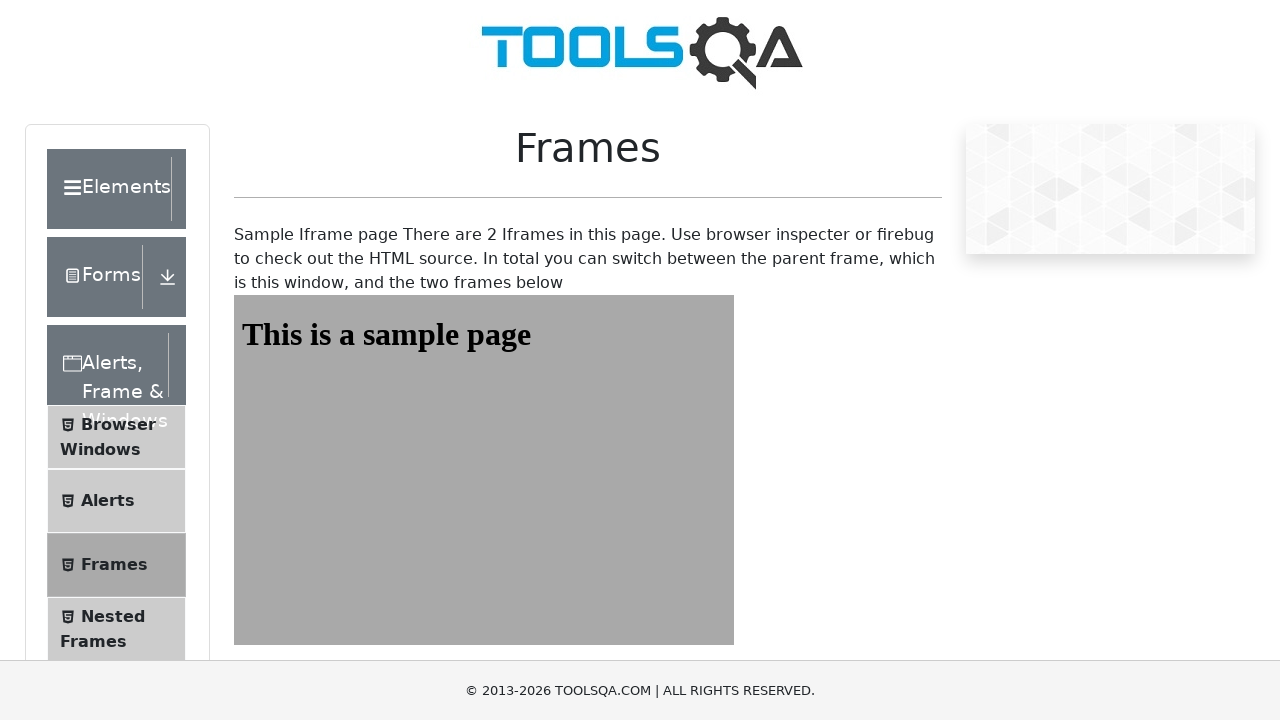

Retrieved heading text from first frame: 'This is a sample page'
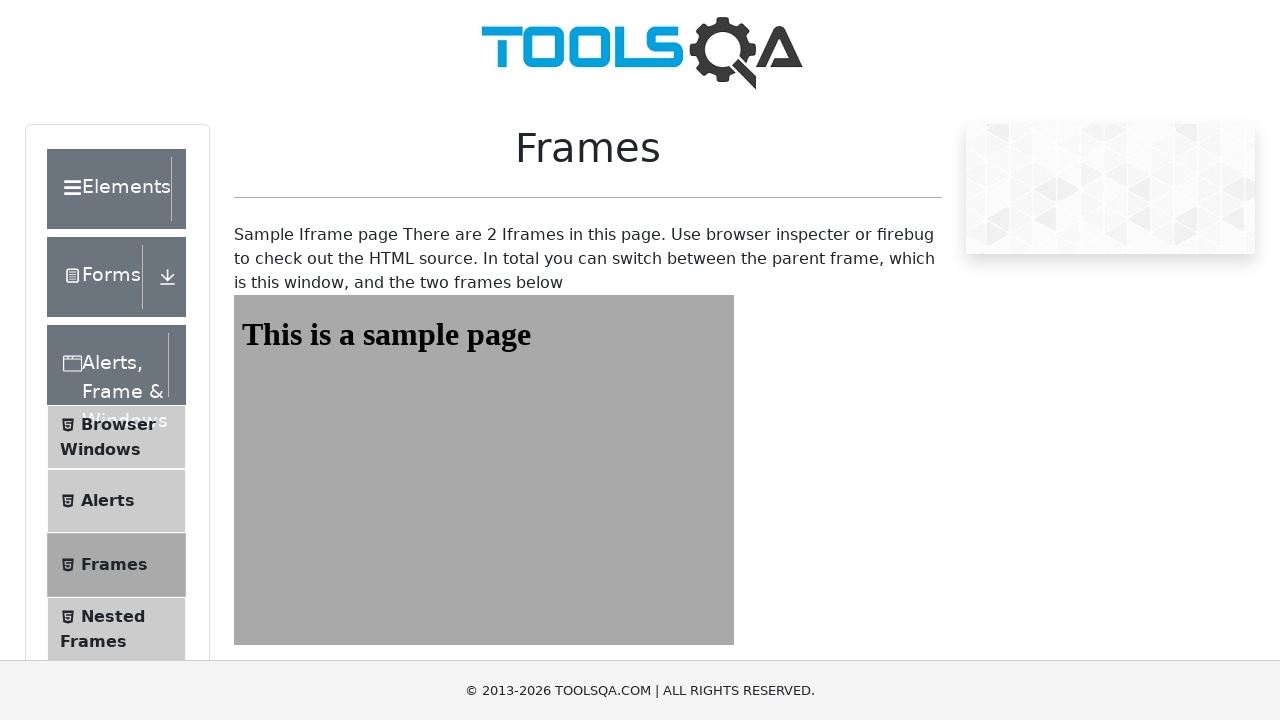

Printed first frame heading text: This is a sample page
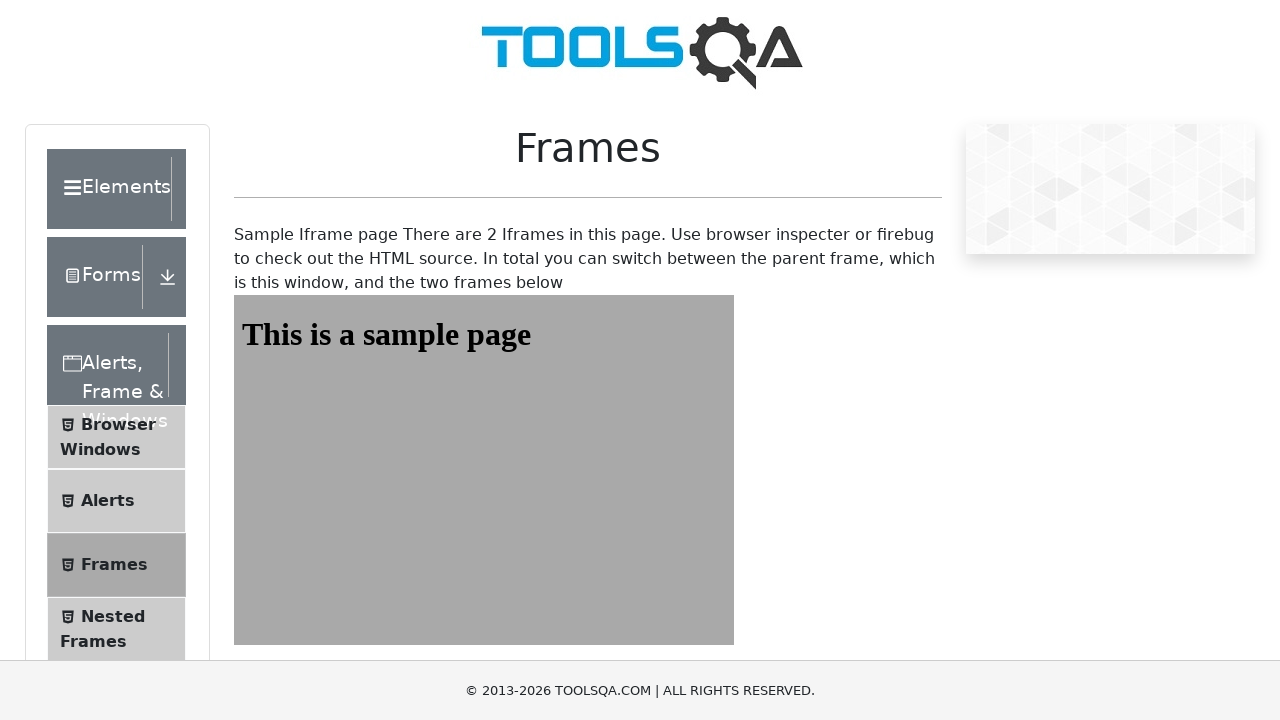

Located second frame with ID 'frame2'
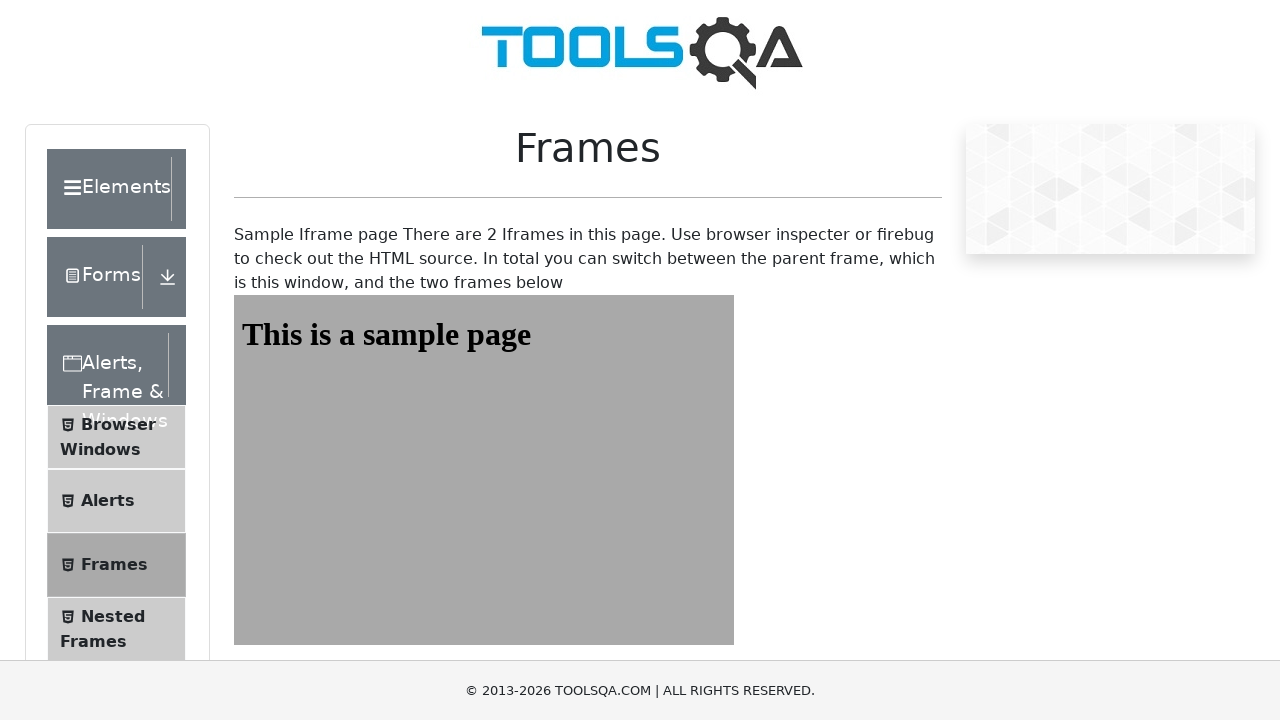

Retrieved heading text from second frame: 'This is a sample page'
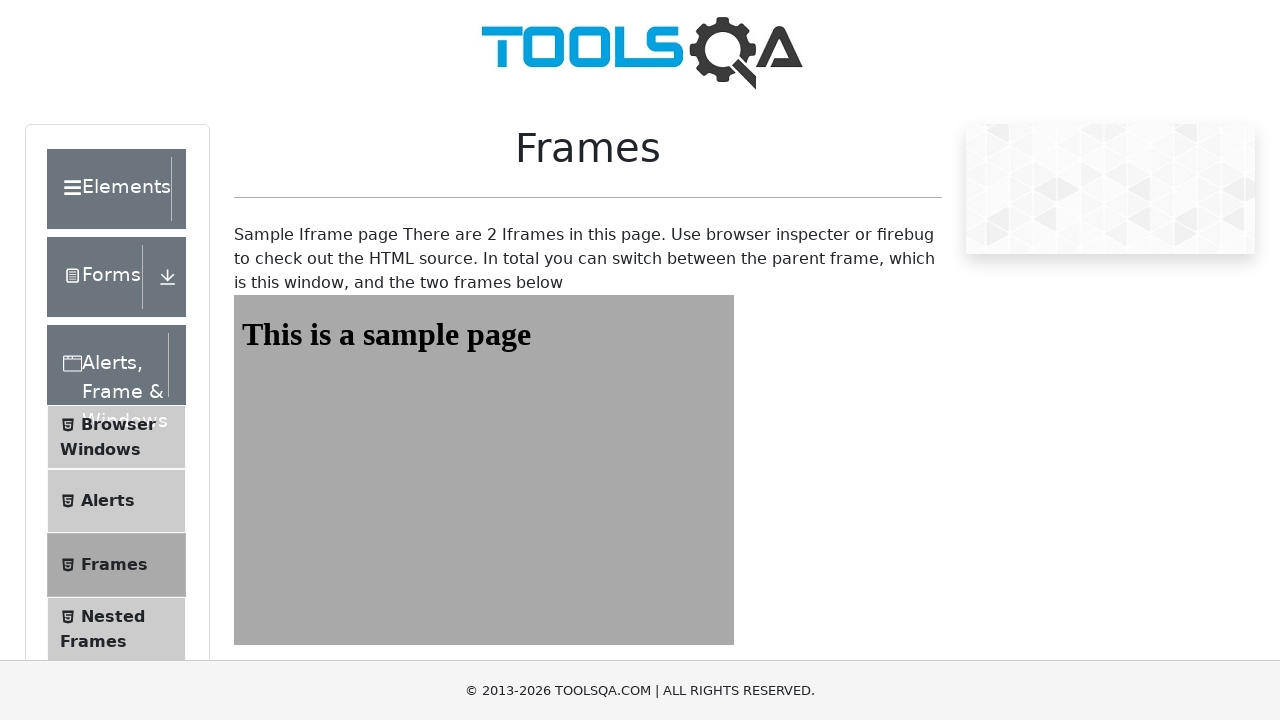

Printed second frame heading text: This is a sample page
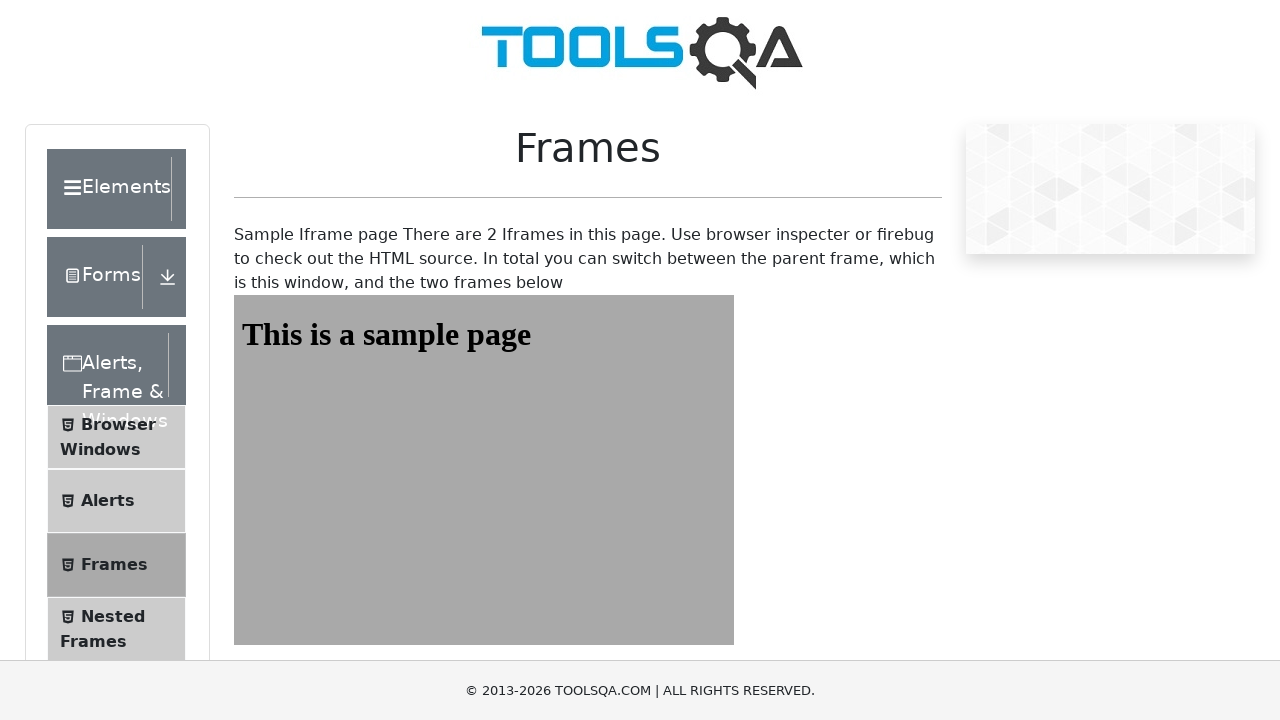

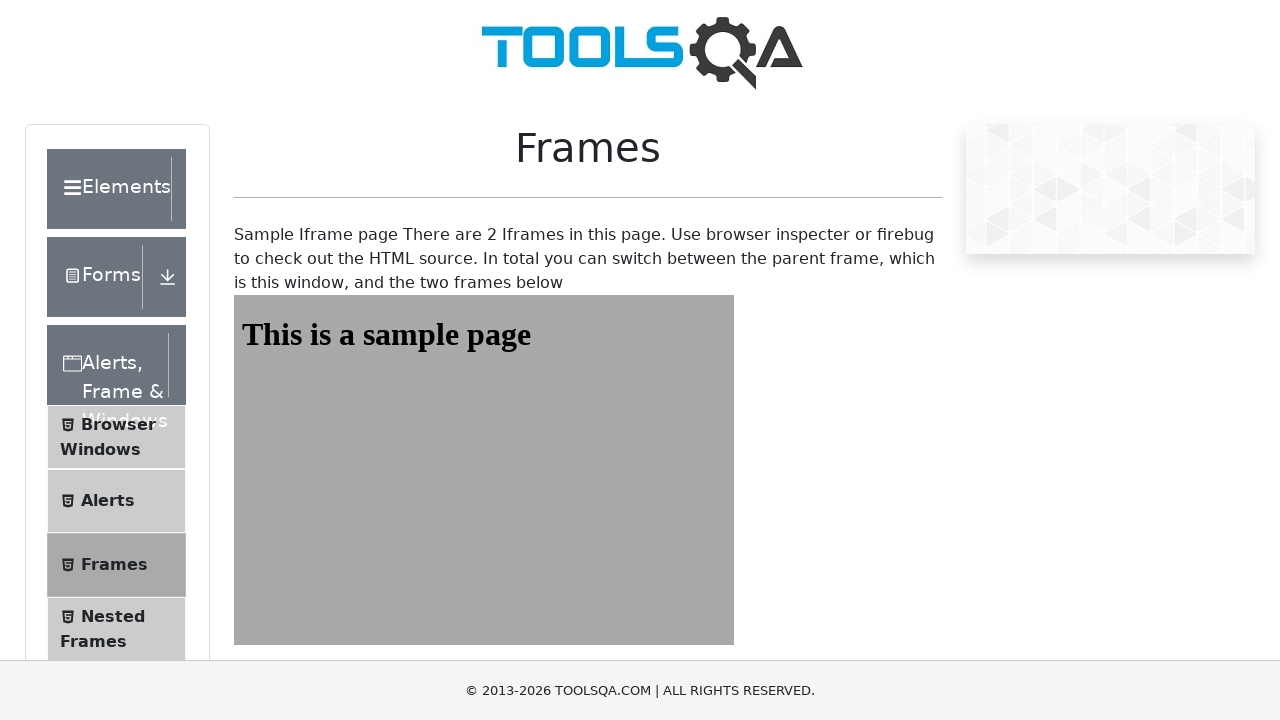